Tests that clicking the JS Prompt button and dismissing the alert displays "You entered: null" message

Starting URL: https://the-internet.herokuapp.com/javascript_alerts

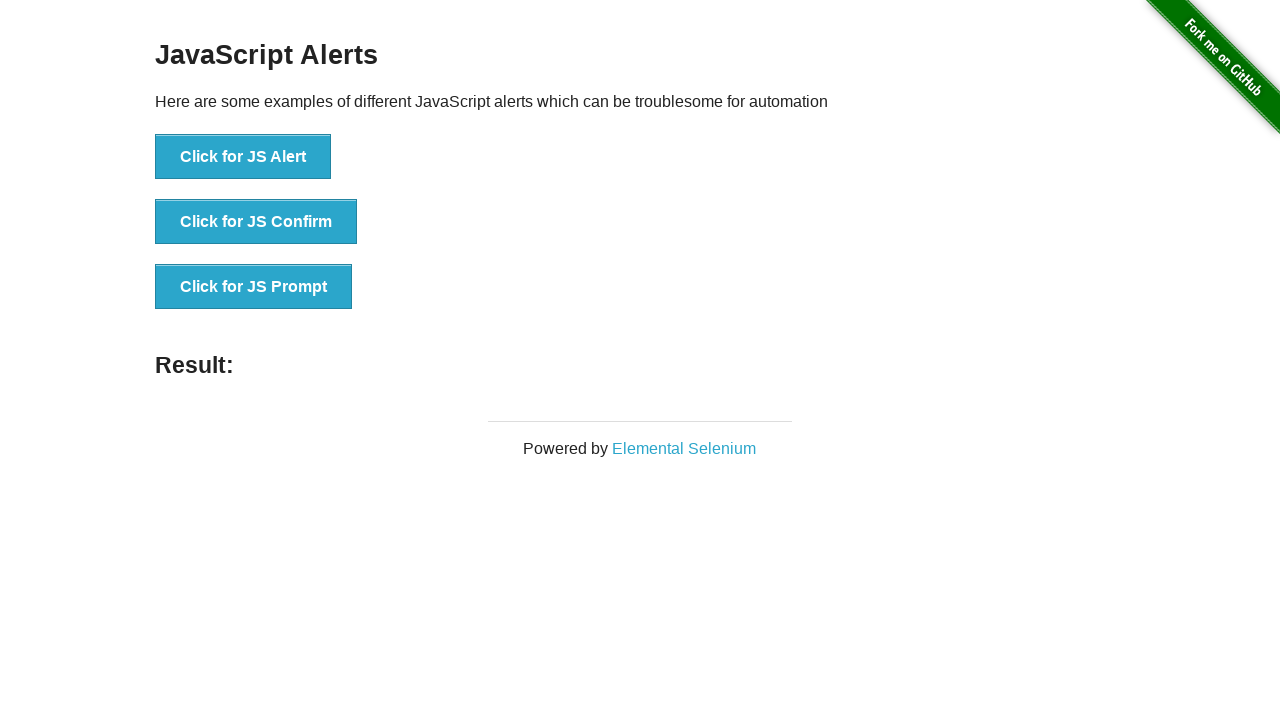

Set up dialog handler to dismiss the JS Prompt
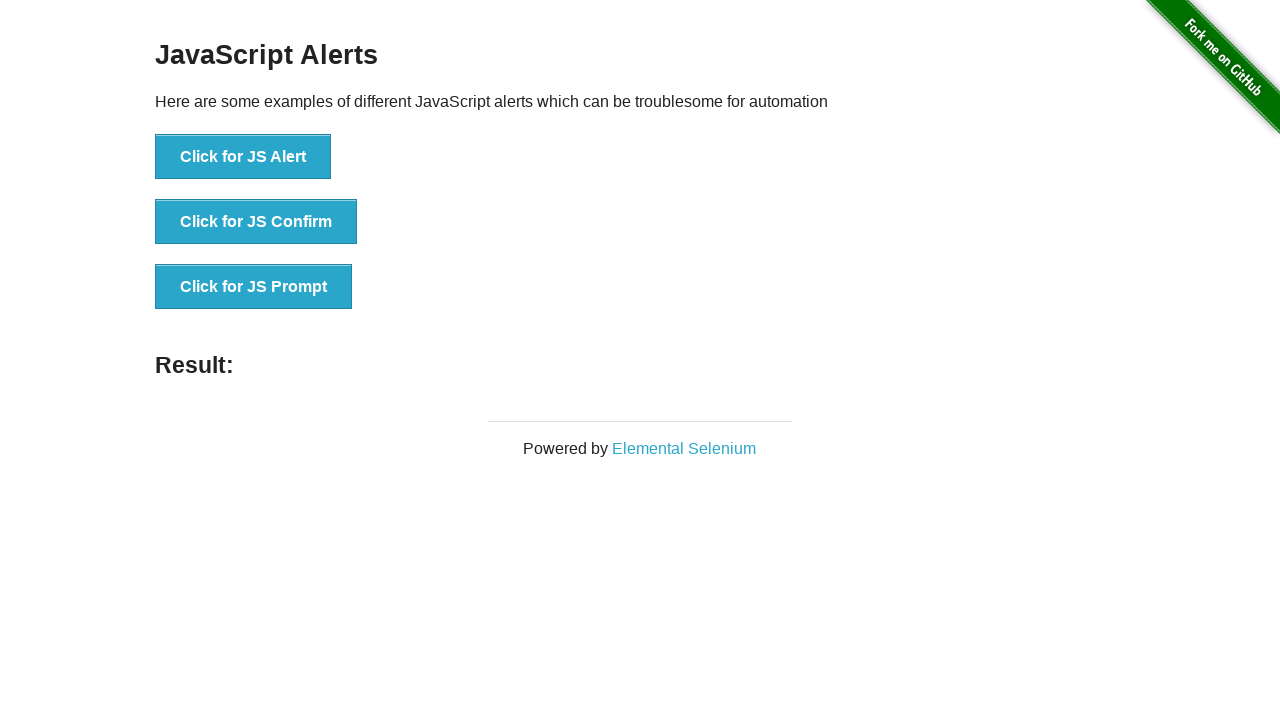

Clicked JS Prompt button at (254, 287) on button[onclick*='jsPrompt']
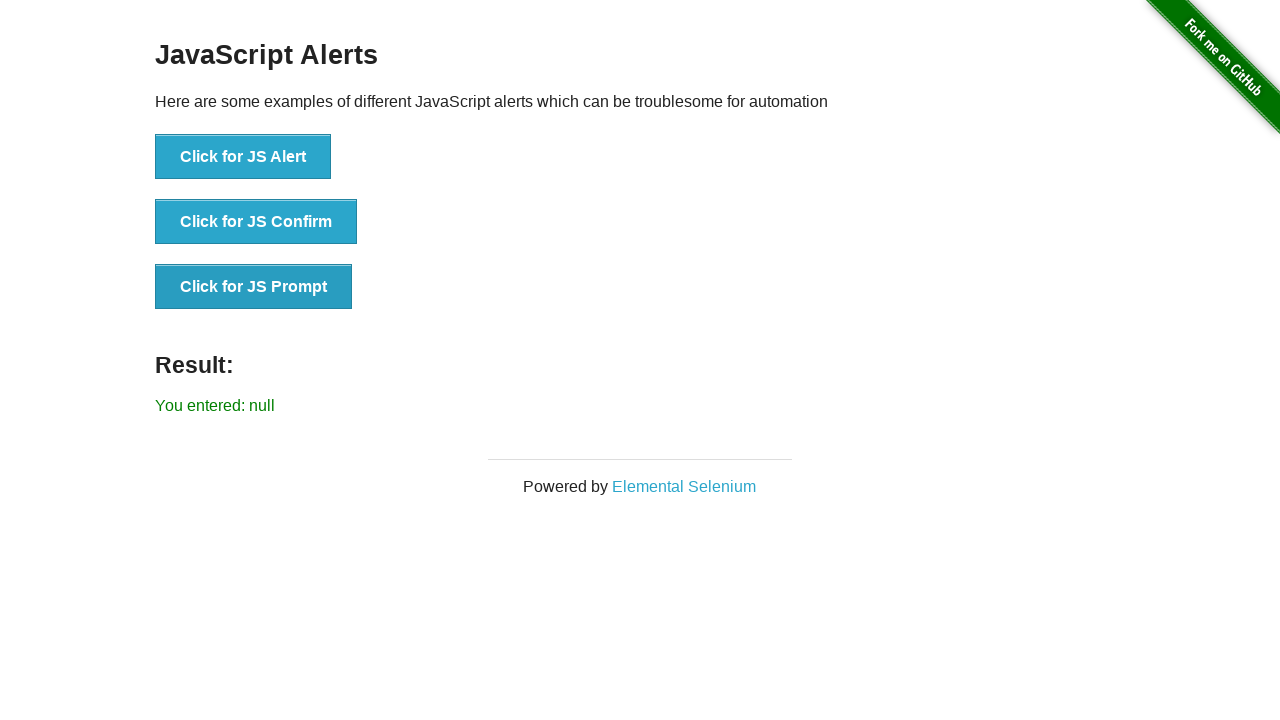

Result message appeared after dismissing JS Prompt
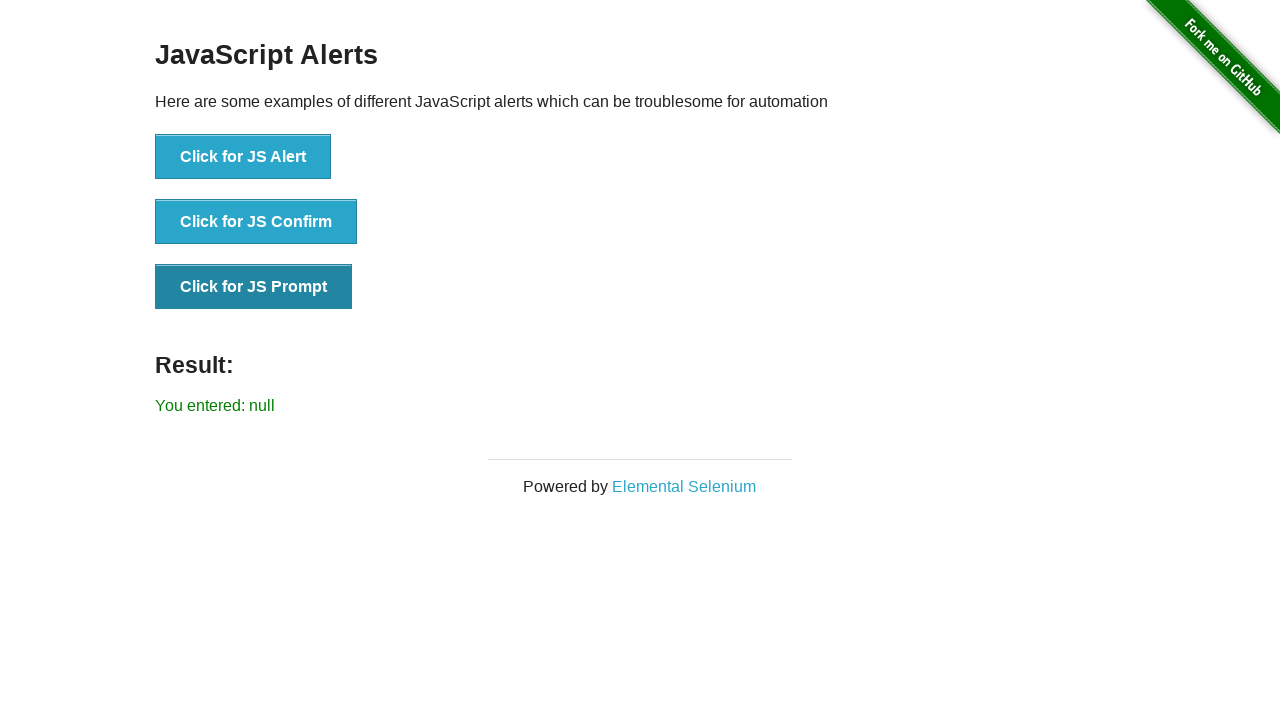

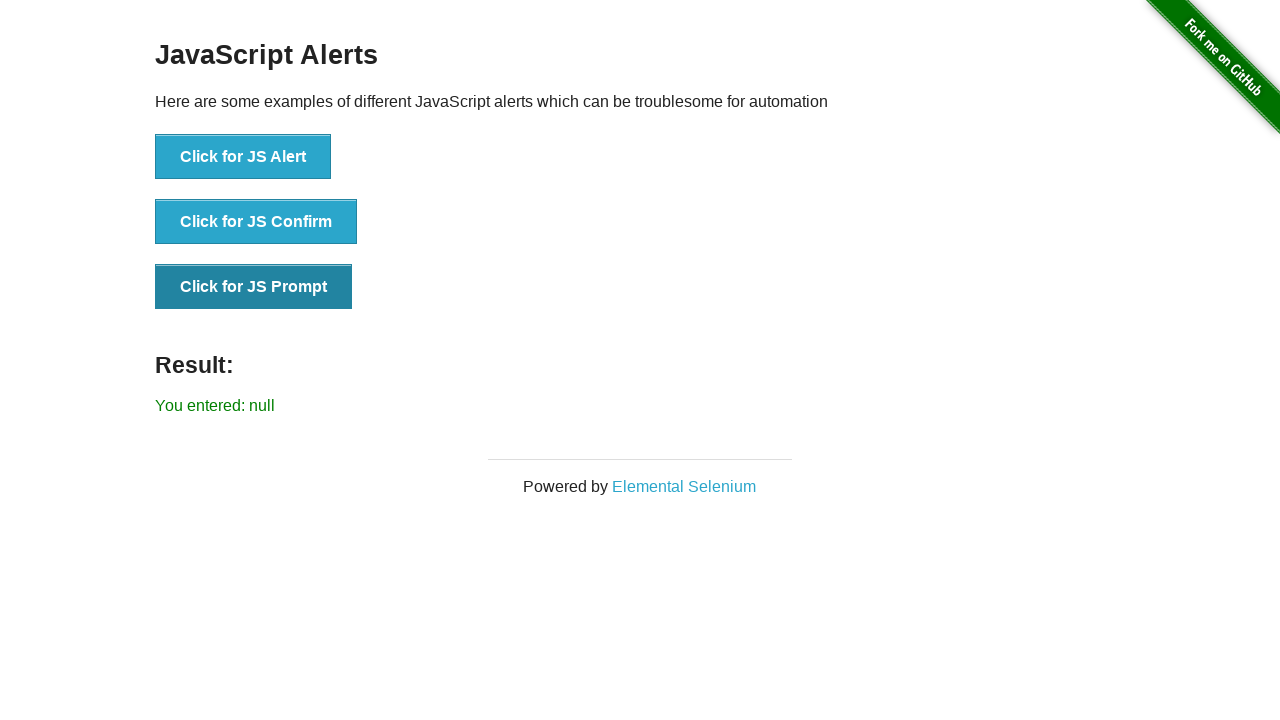